Tests the Hyundai FAQ page by clicking on FAQ items to expand them and view their content

Starting URL: https://www.hyundai.com/kr/ko/e/customer/center/faq

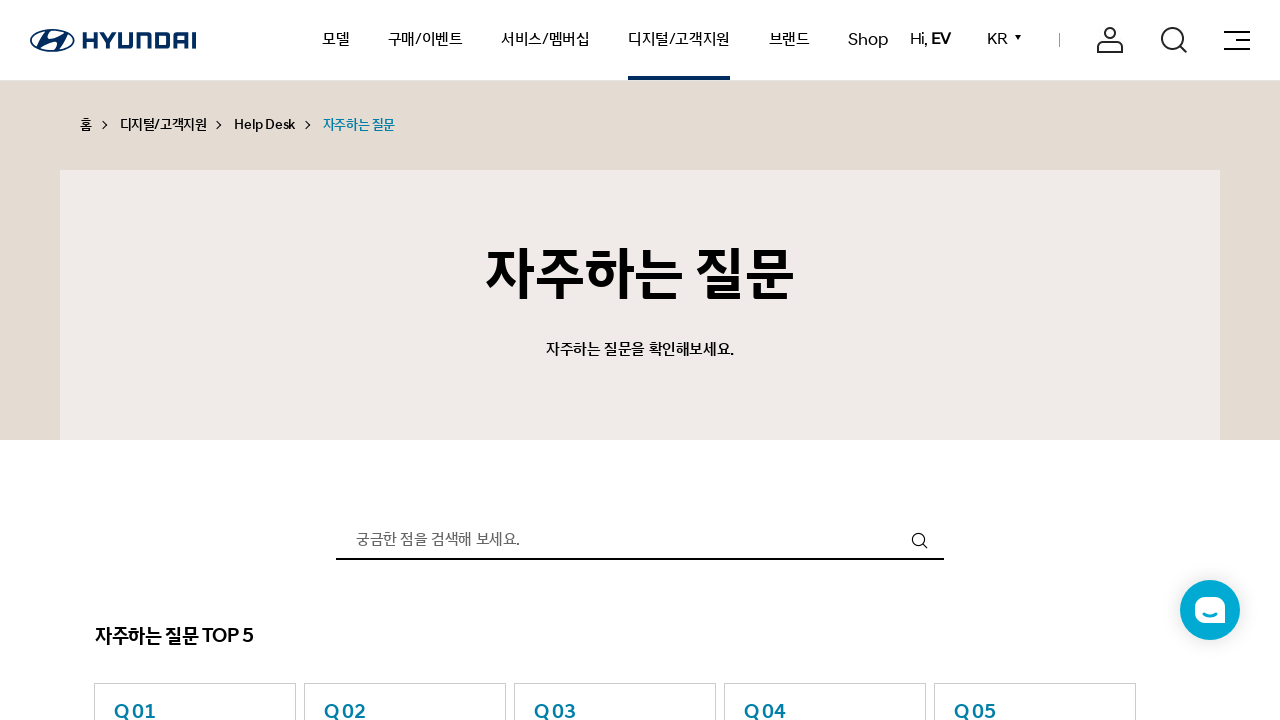

FAQ items list loaded on Hyundai FAQ page
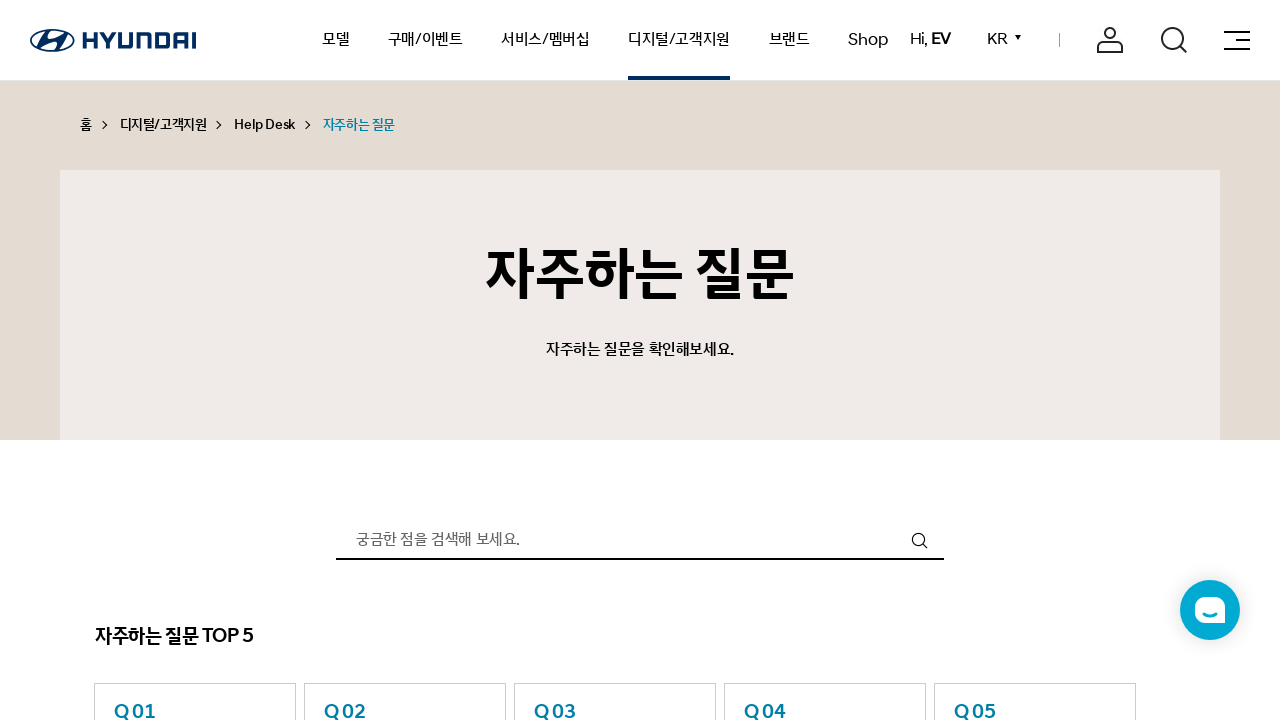

Located all FAQ item elements
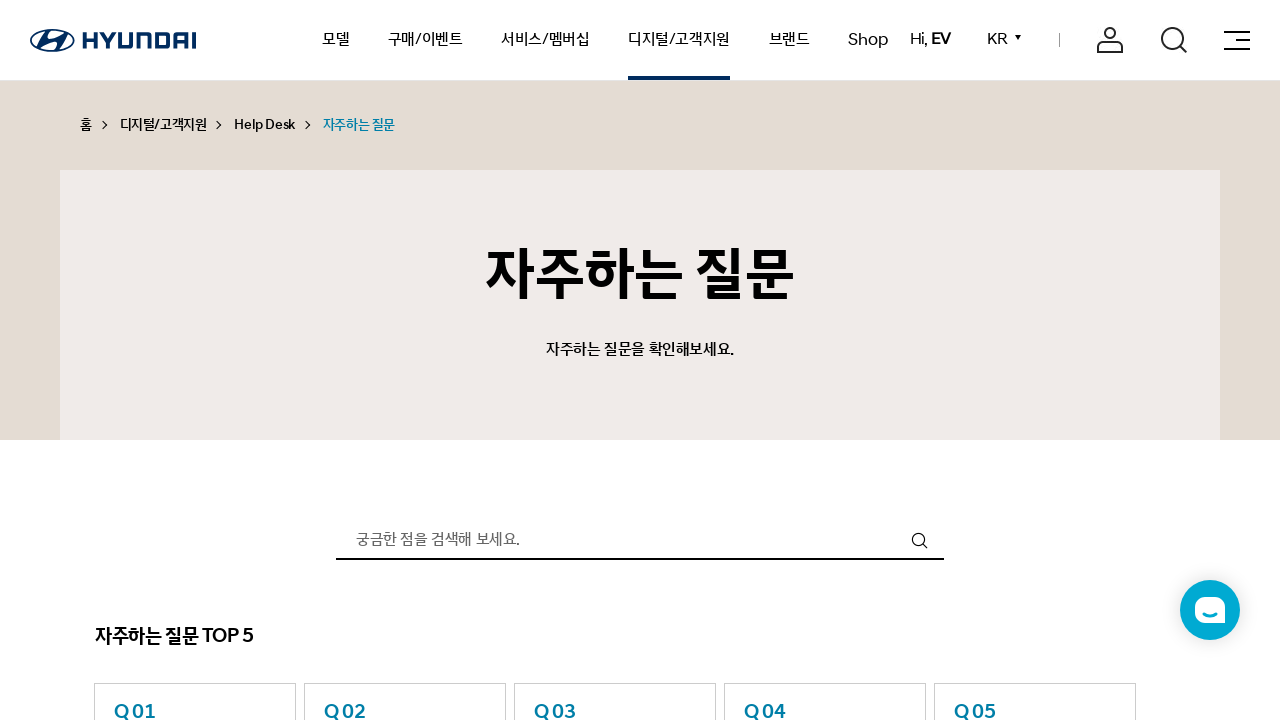

Found 10 FAQ items
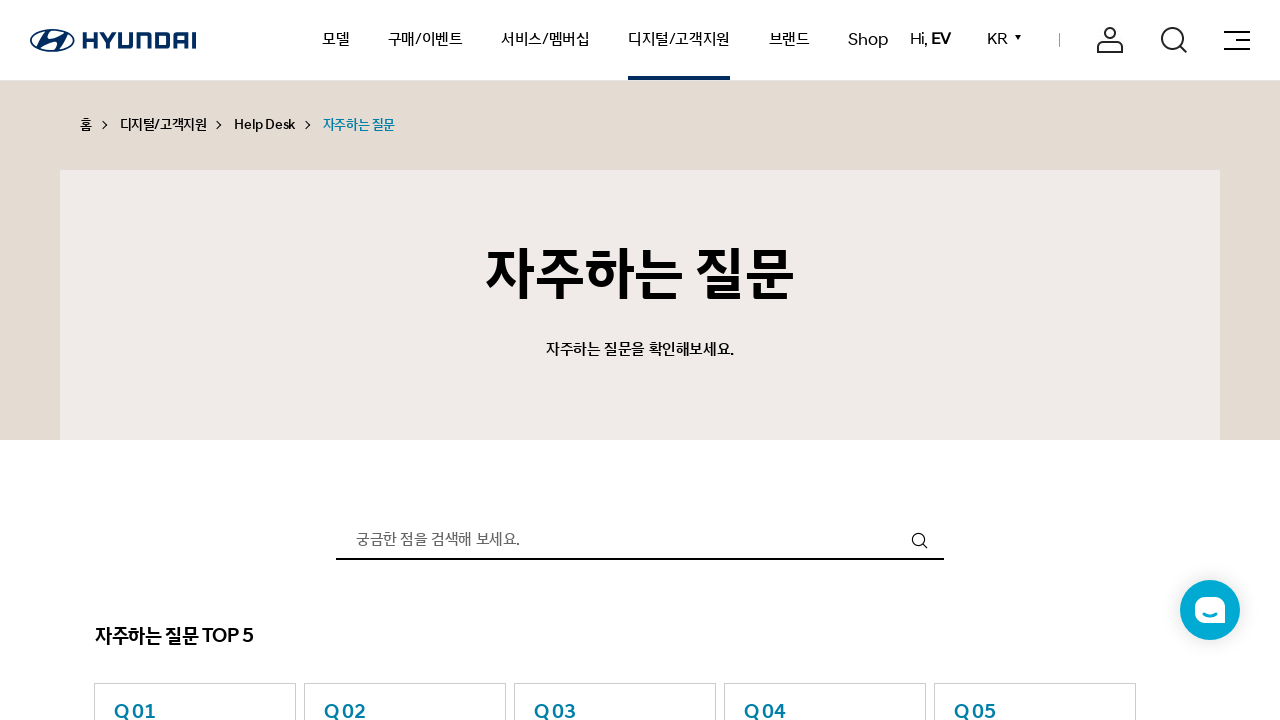

Clicked FAQ item 1 to expand at (640, 360) on div.list-wrap div.list-item >> nth=0
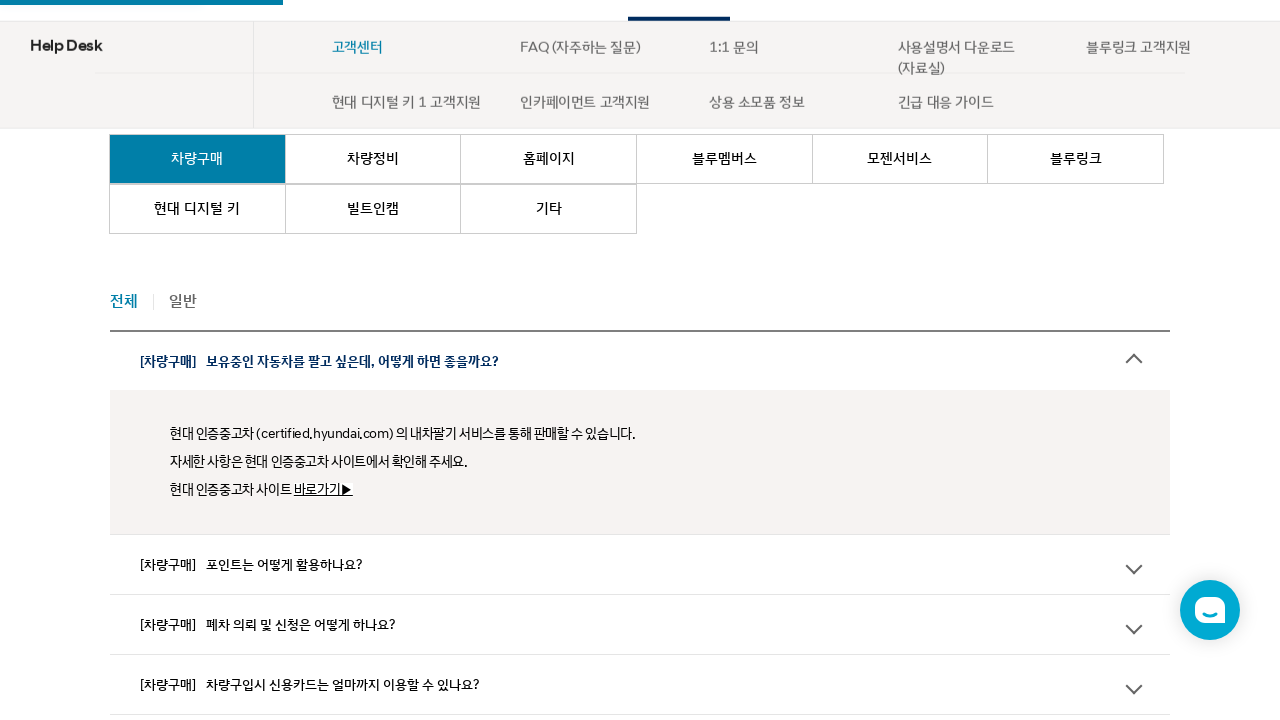

Waited 500ms for FAQ item 1 content to render
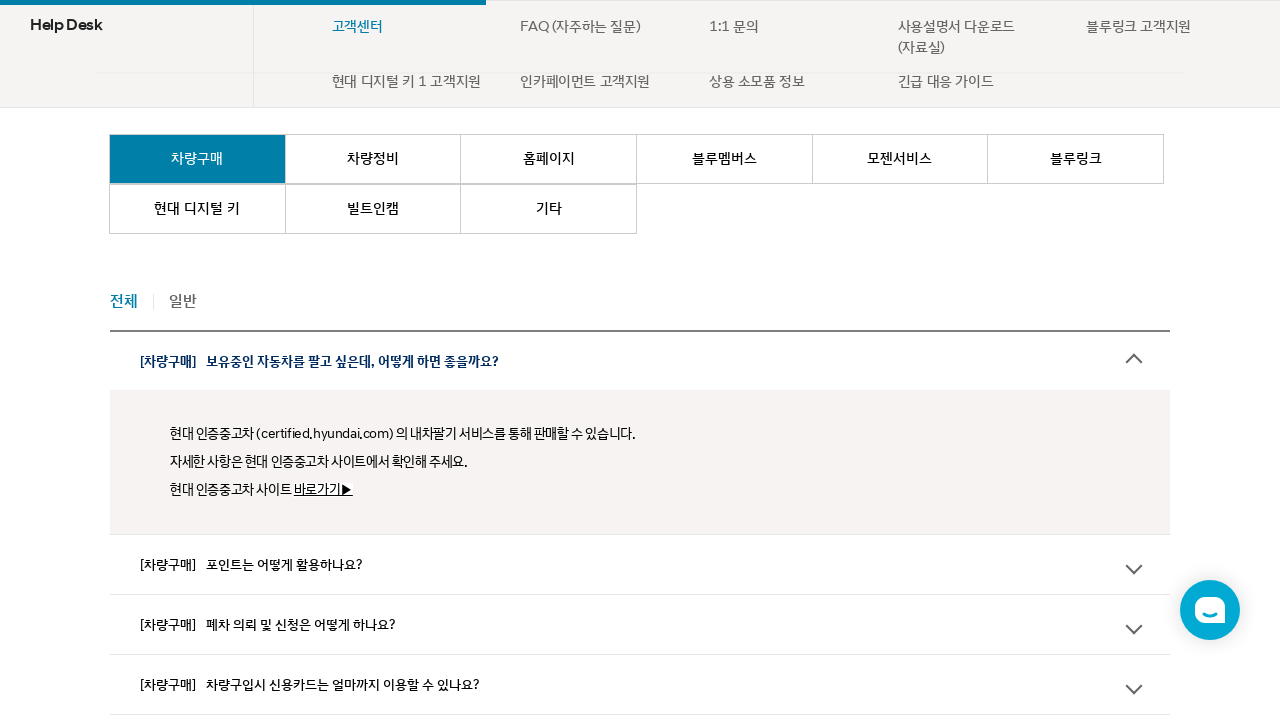

FAQ item 1 title is visible
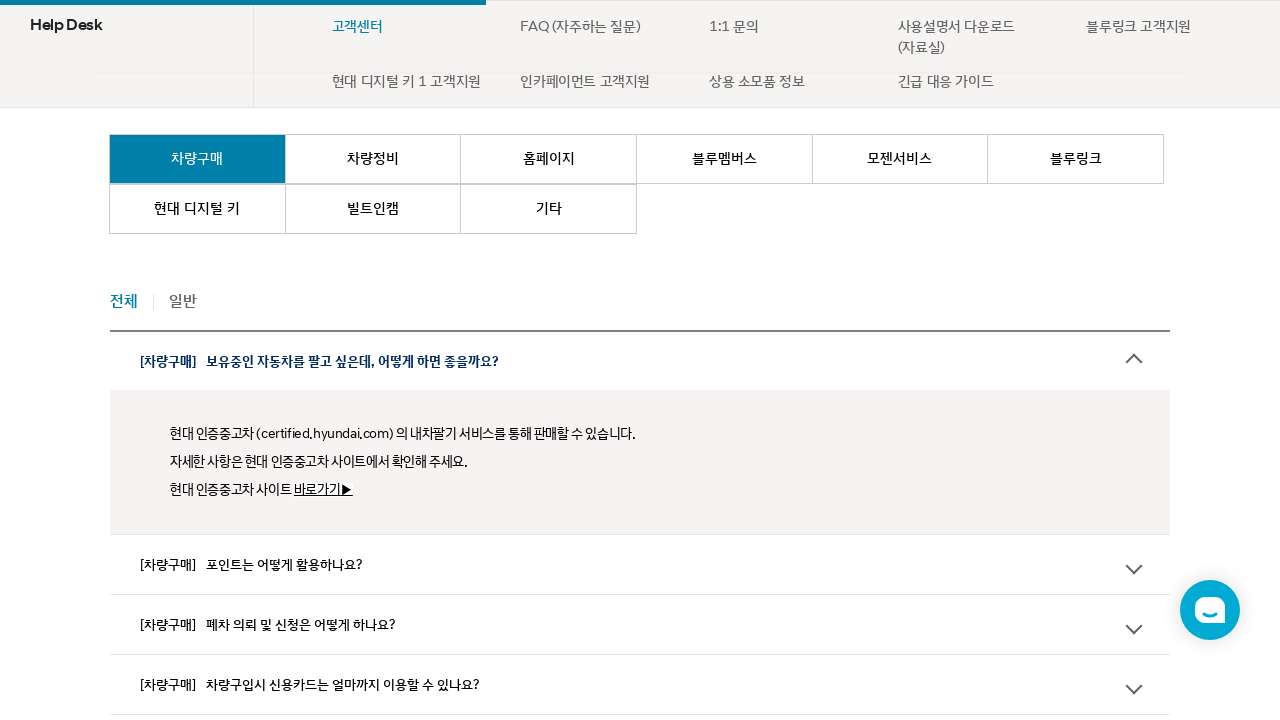

FAQ item 1 content is visible
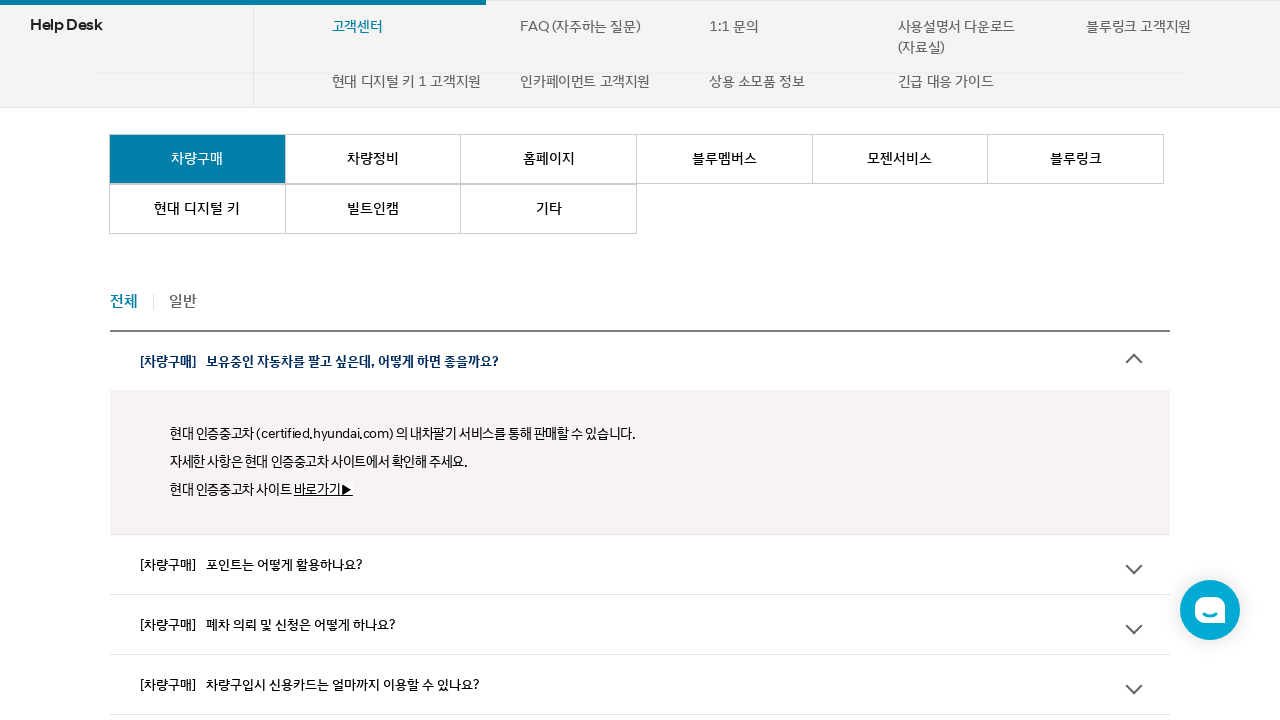

Clicked FAQ item 2 to expand at (640, 564) on div.list-wrap div.list-item >> nth=1
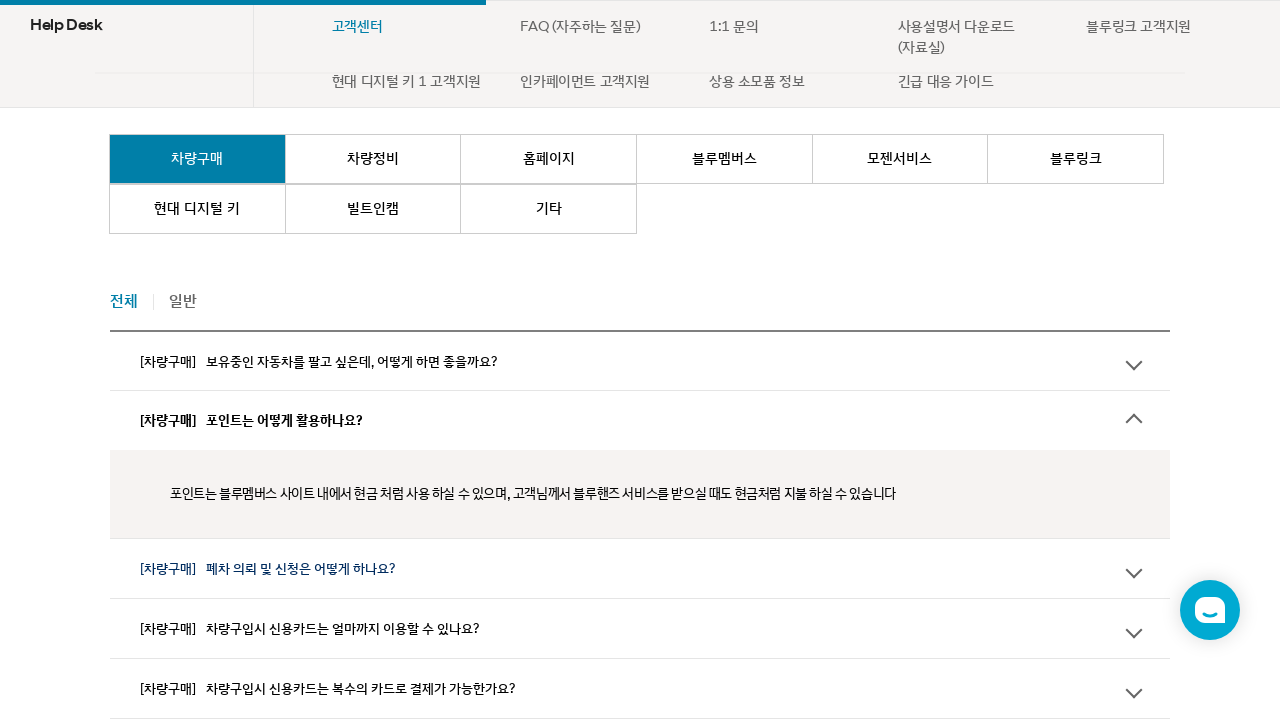

Waited 500ms for FAQ item 2 content to render
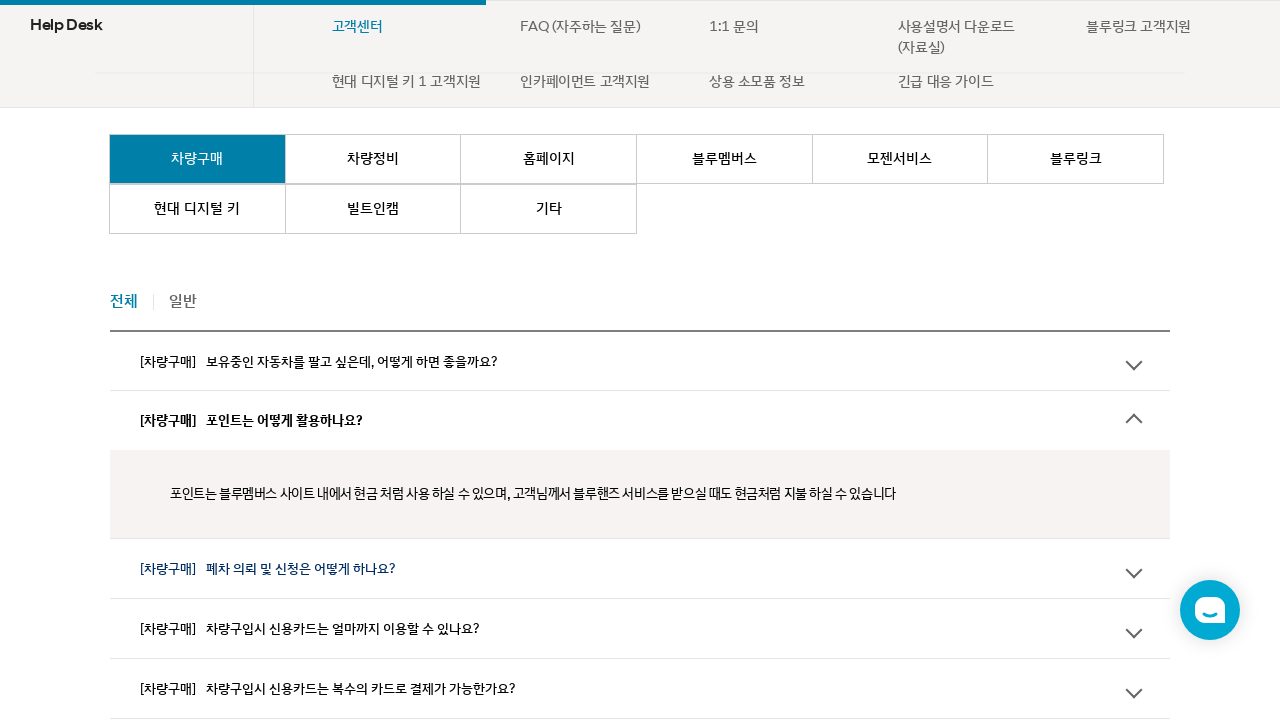

FAQ item 2 title is visible
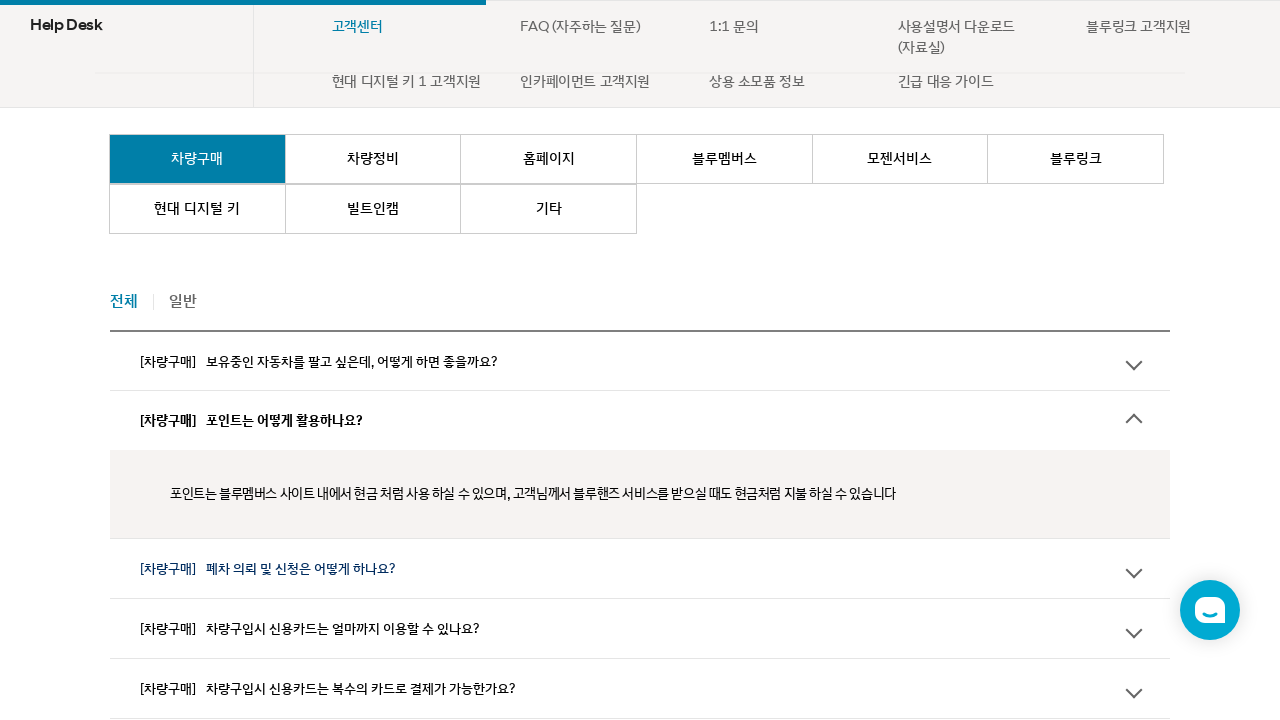

FAQ item 2 content is visible
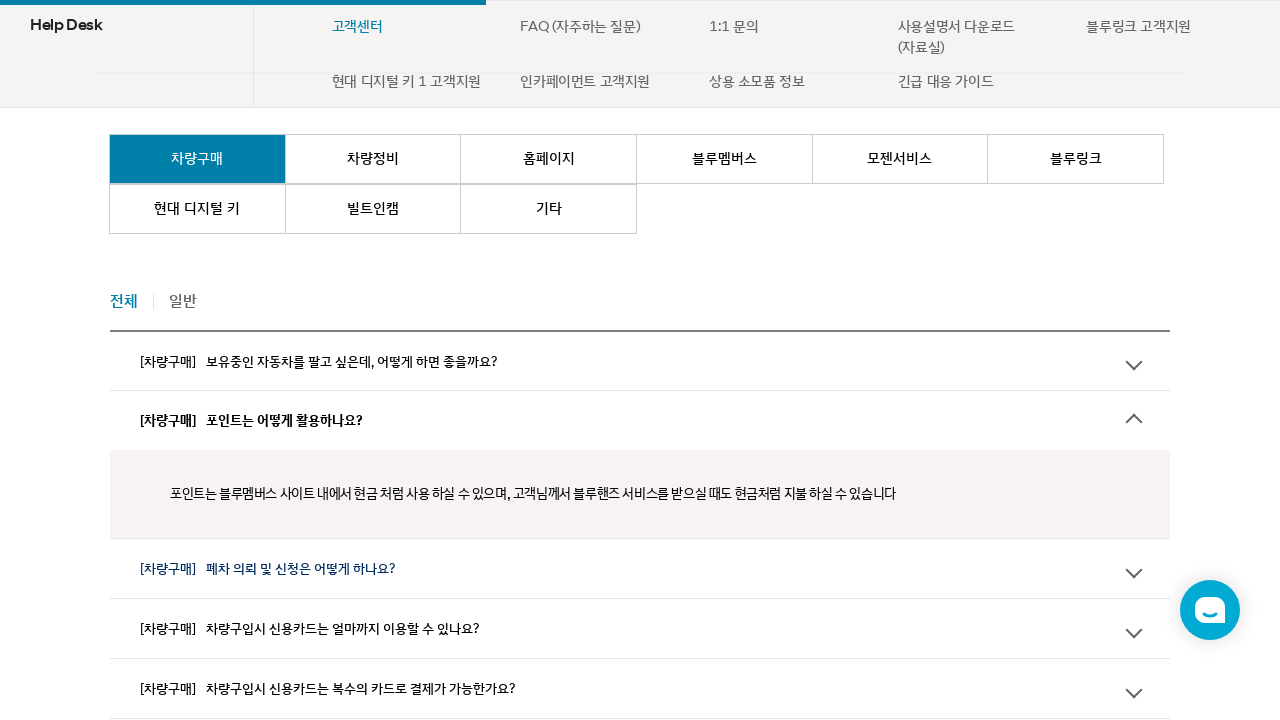

Clicked FAQ item 3 to expand at (640, 568) on div.list-wrap div.list-item >> nth=2
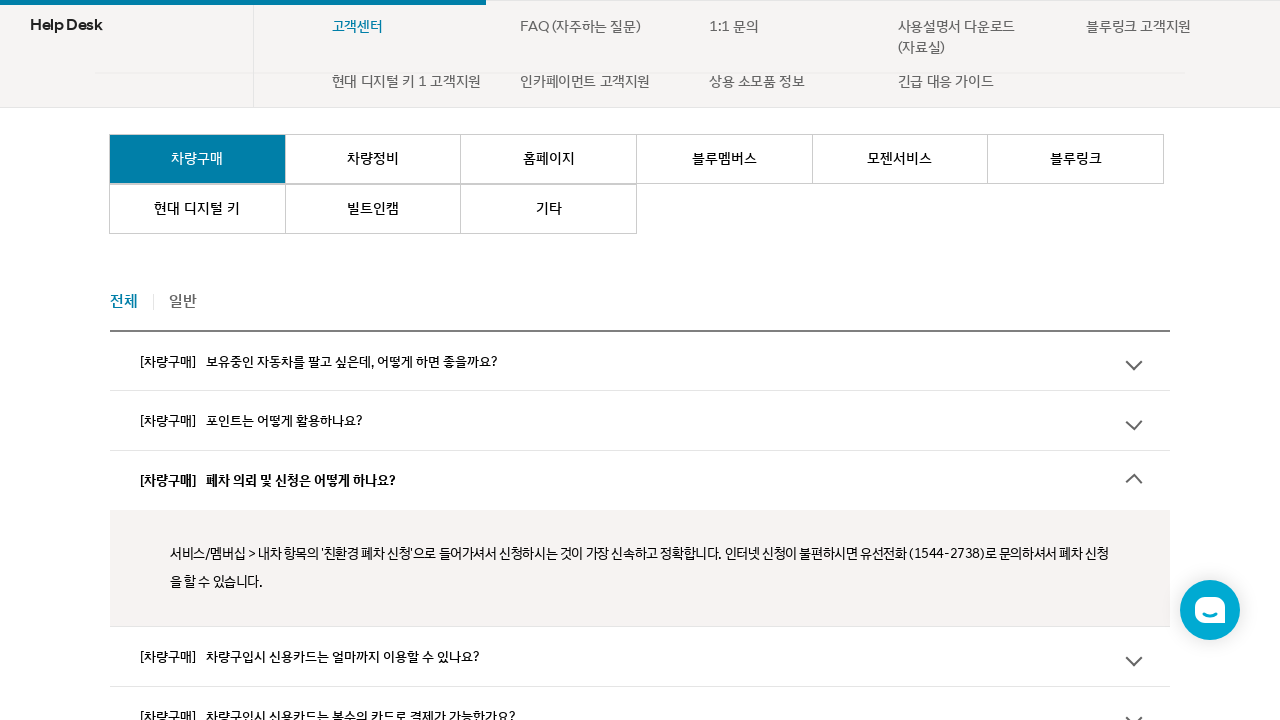

Waited 500ms for FAQ item 3 content to render
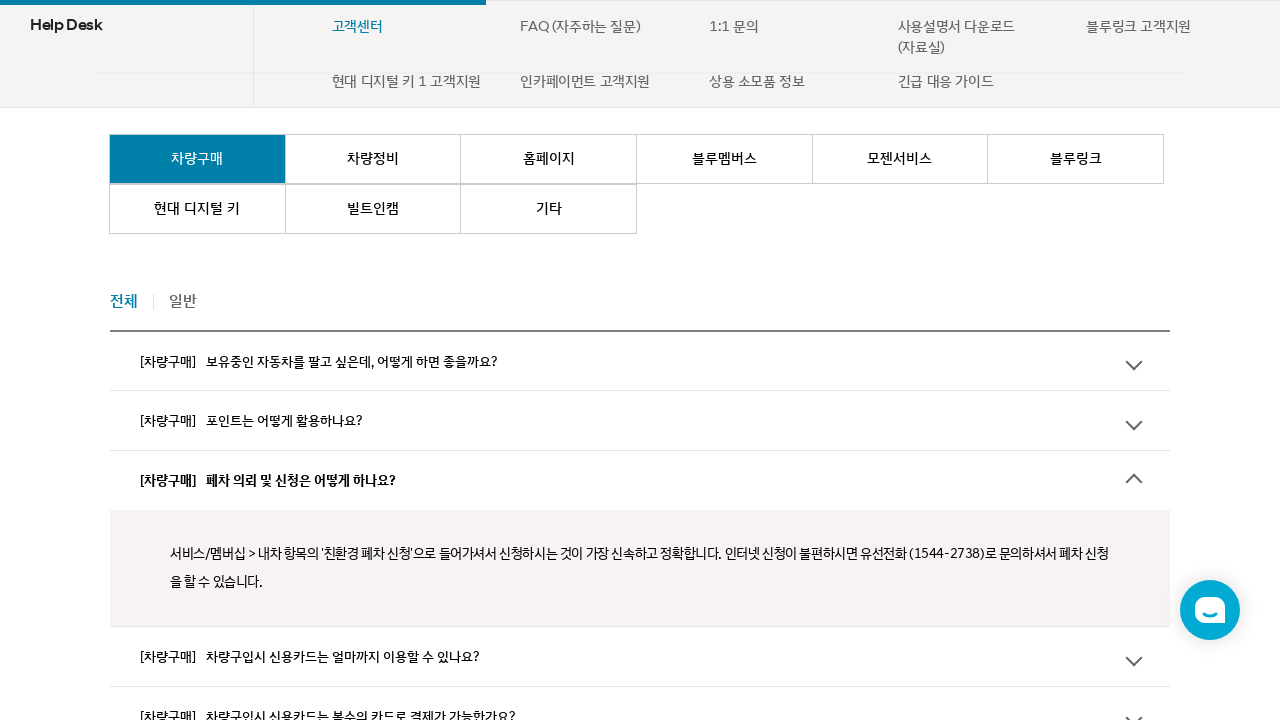

FAQ item 3 title is visible
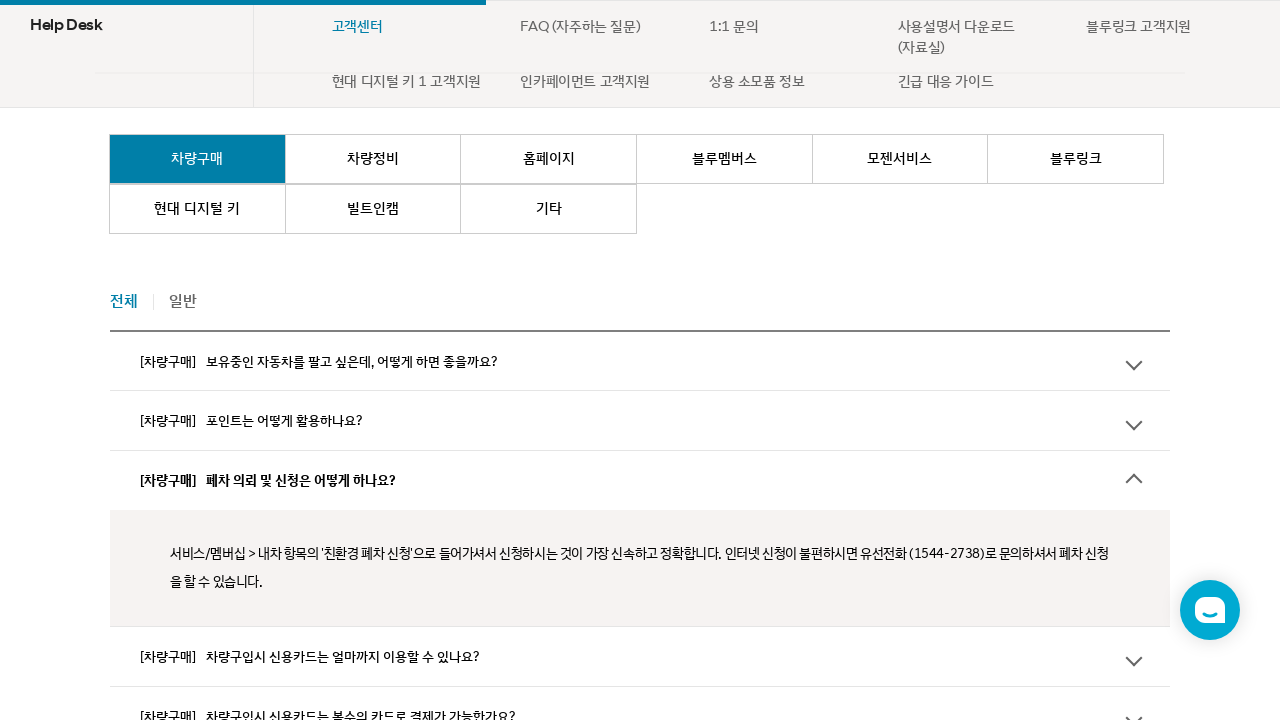

FAQ item 3 content is visible
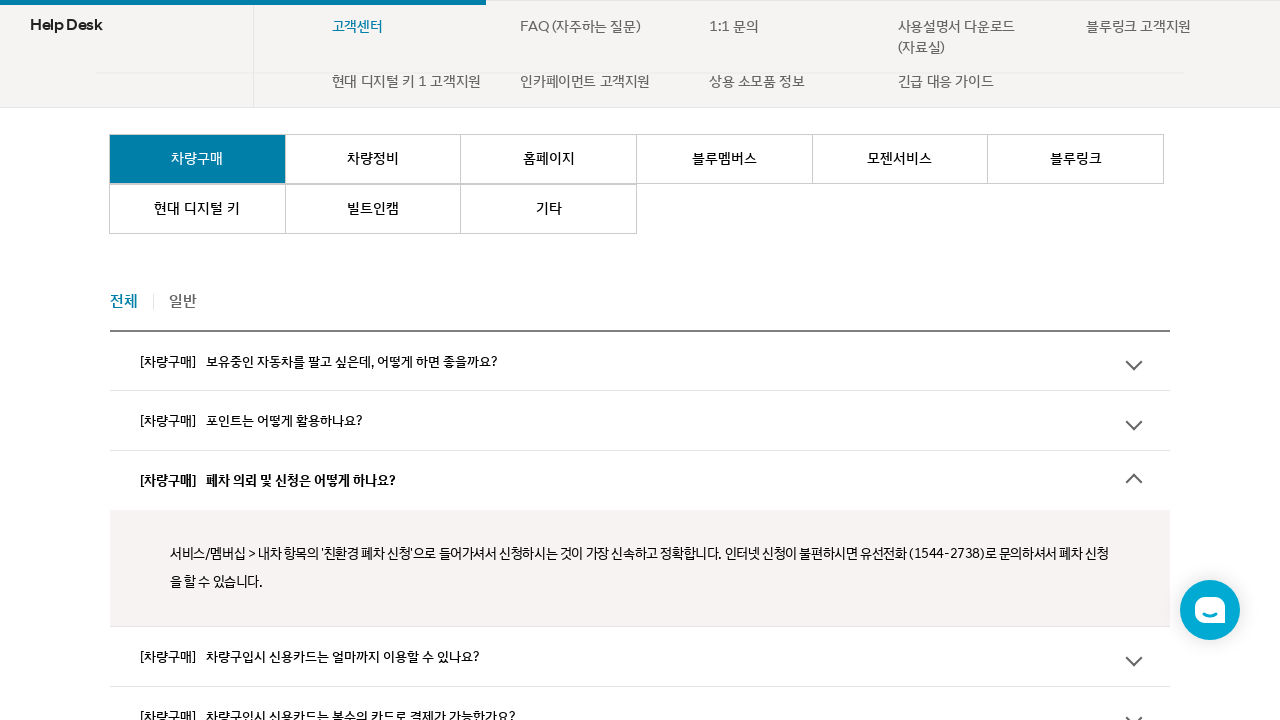

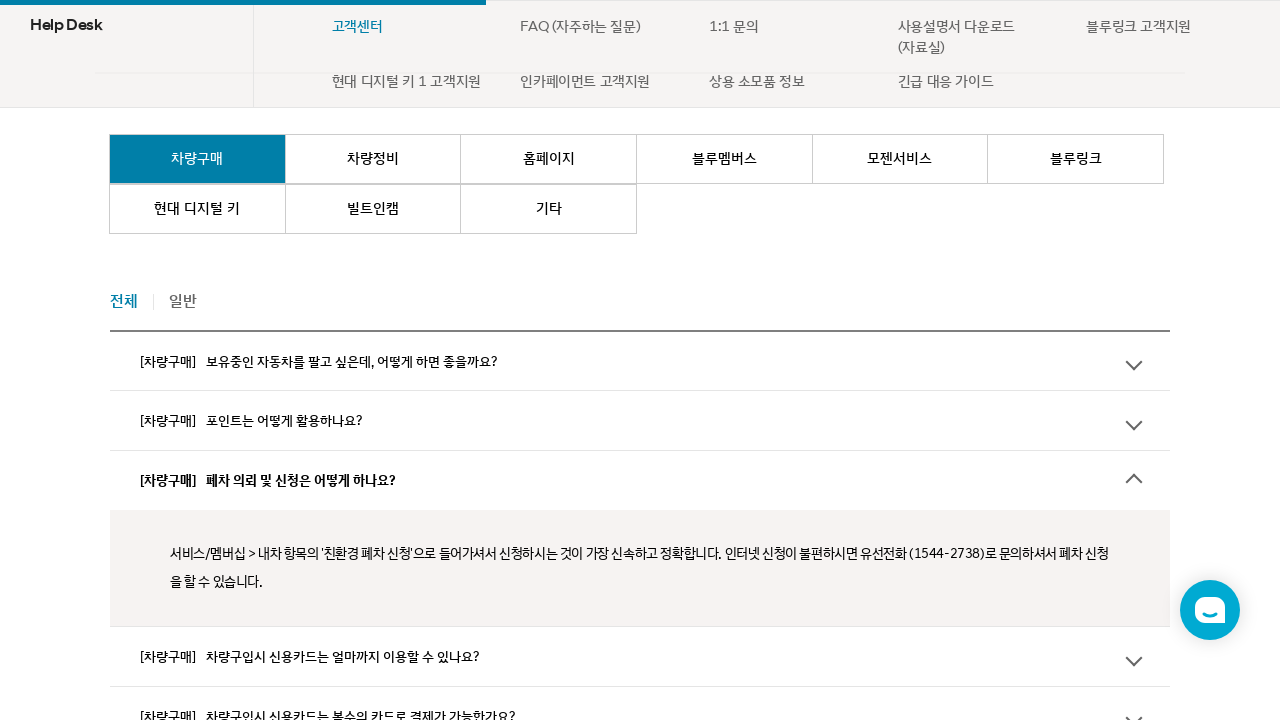